Tests joining a student session by entering a student name in a prompt dialog and clicking OK, then handling media permission dialogs via keyboard navigation.

Starting URL: https://live.monetanalytics.com/stu_proc/student.html#

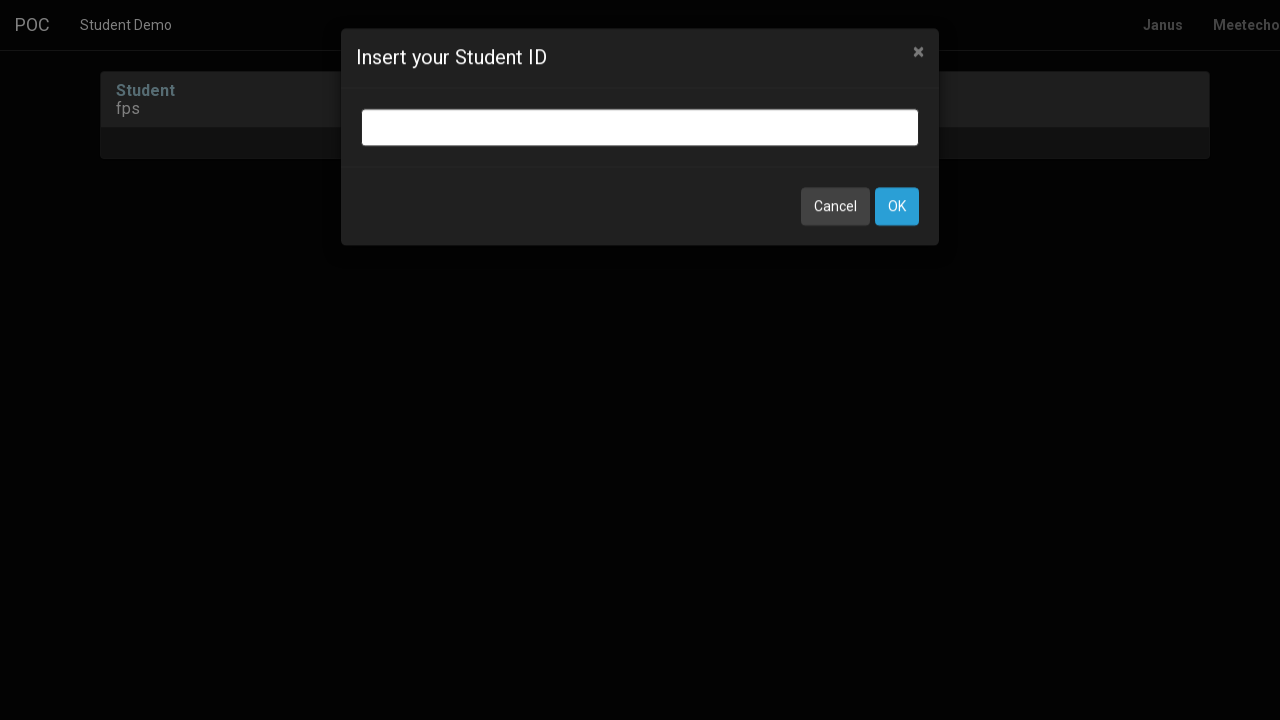

Granted camera and microphone permissions
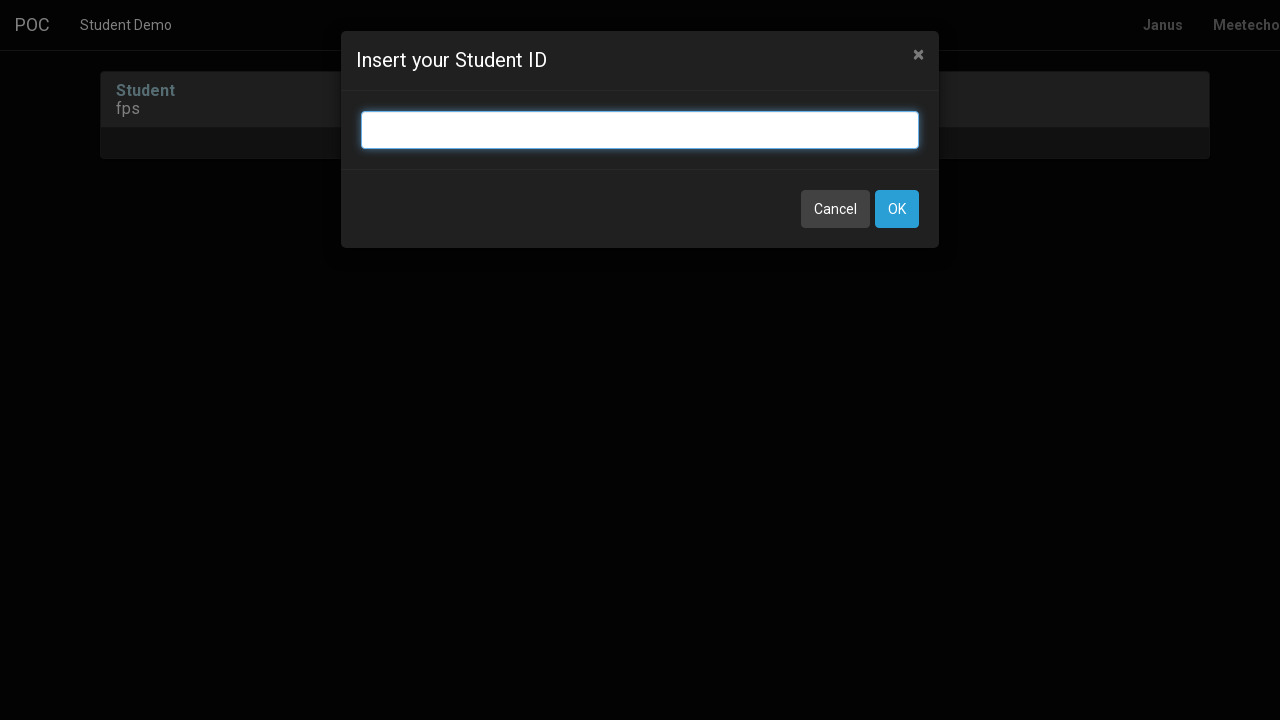

Entered 'Student-2' in the student name prompt on input.bootbox-input.bootbox-input-text.form-control
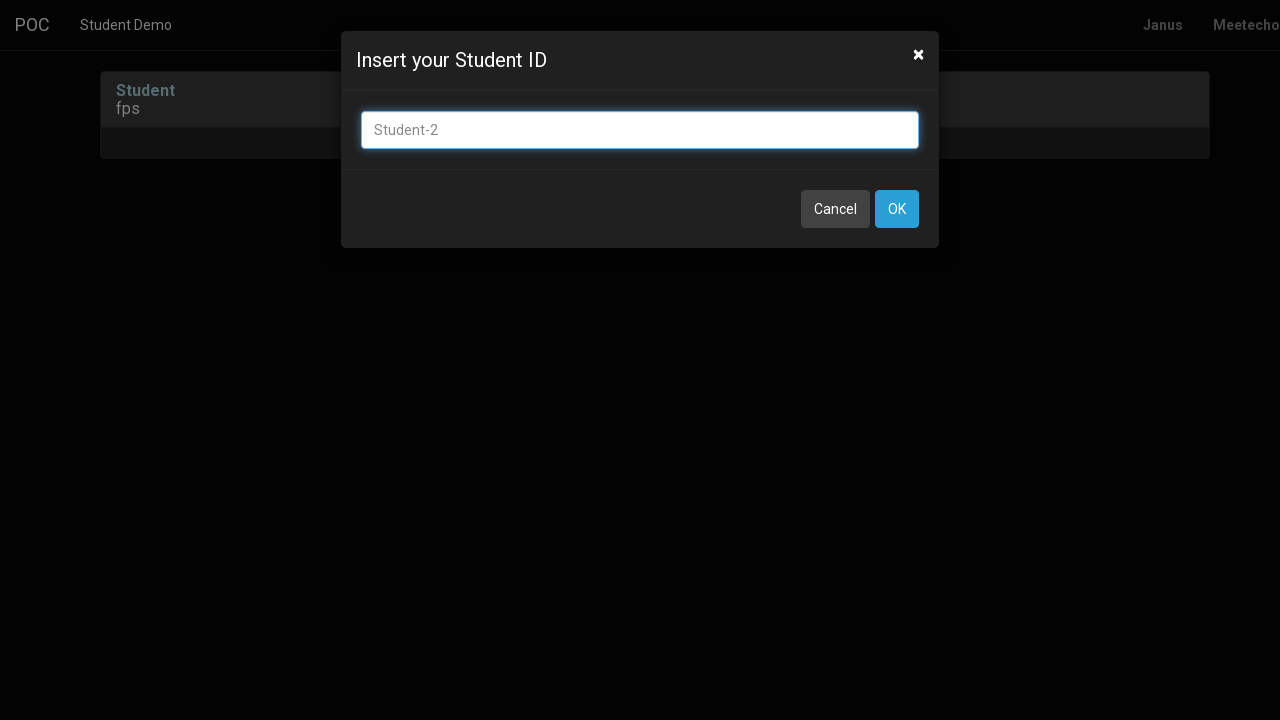

Clicked OK button to confirm student name at (897, 209) on button:has-text('OK')
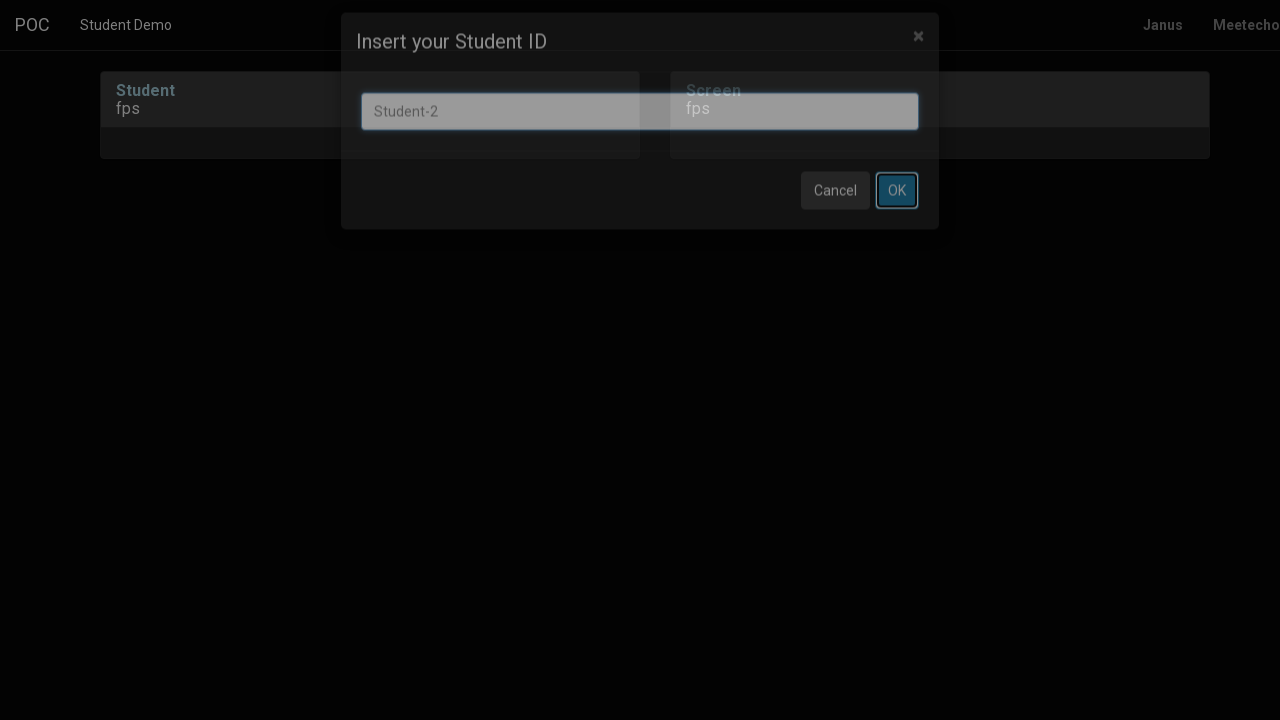

Waited 5 seconds for media stream setup to complete
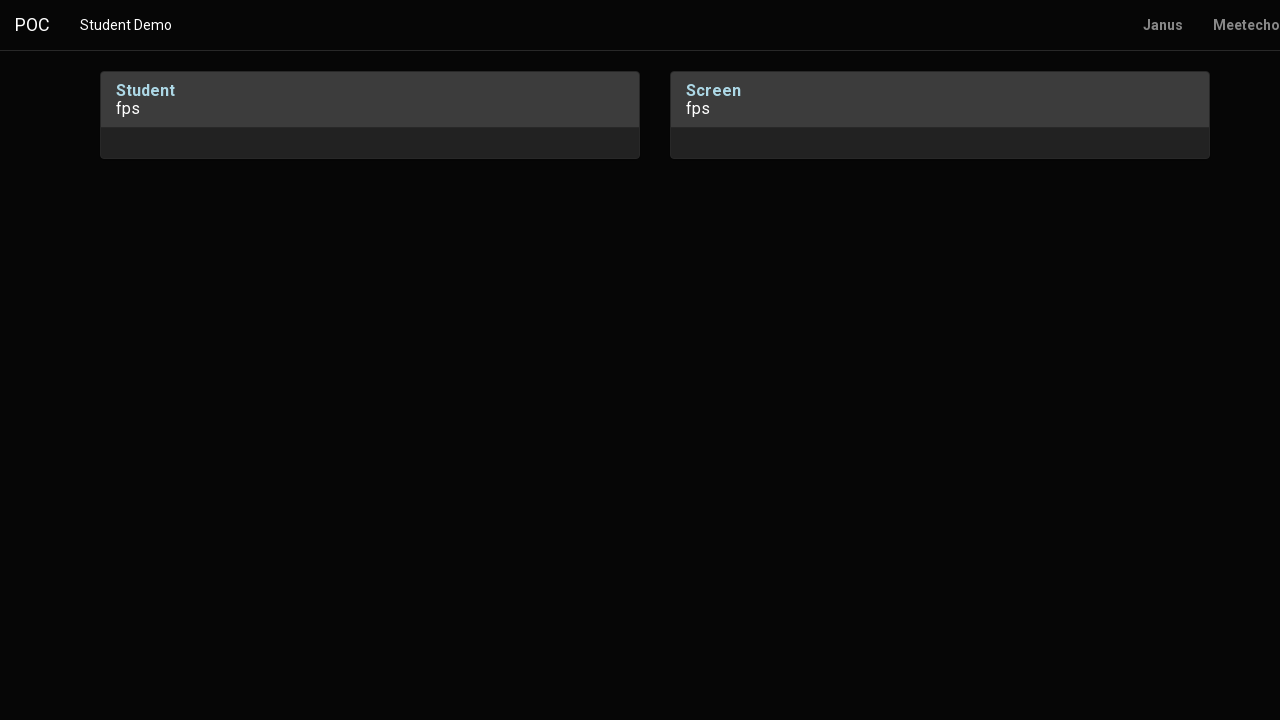

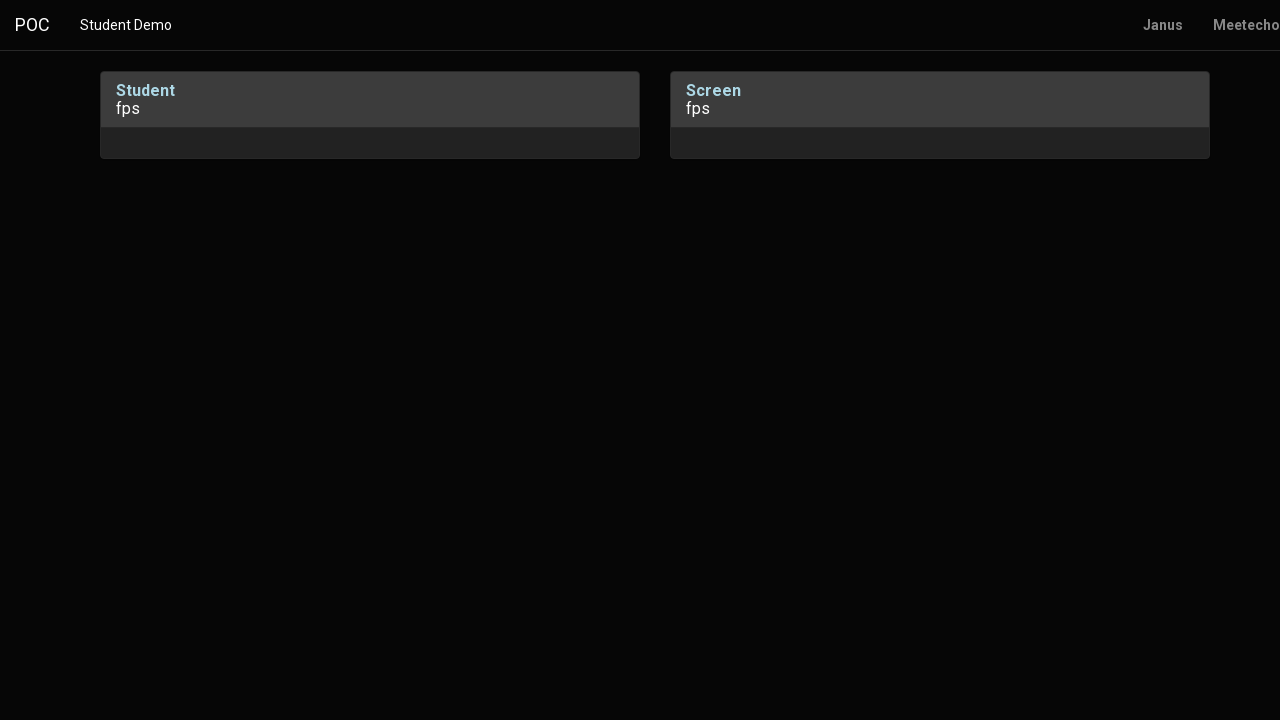